Tests various dropdown interactions including single-select, multi-select, and deselect operations on the LetCode dropdown practice page

Starting URL: https://letcode.in/dropdowns

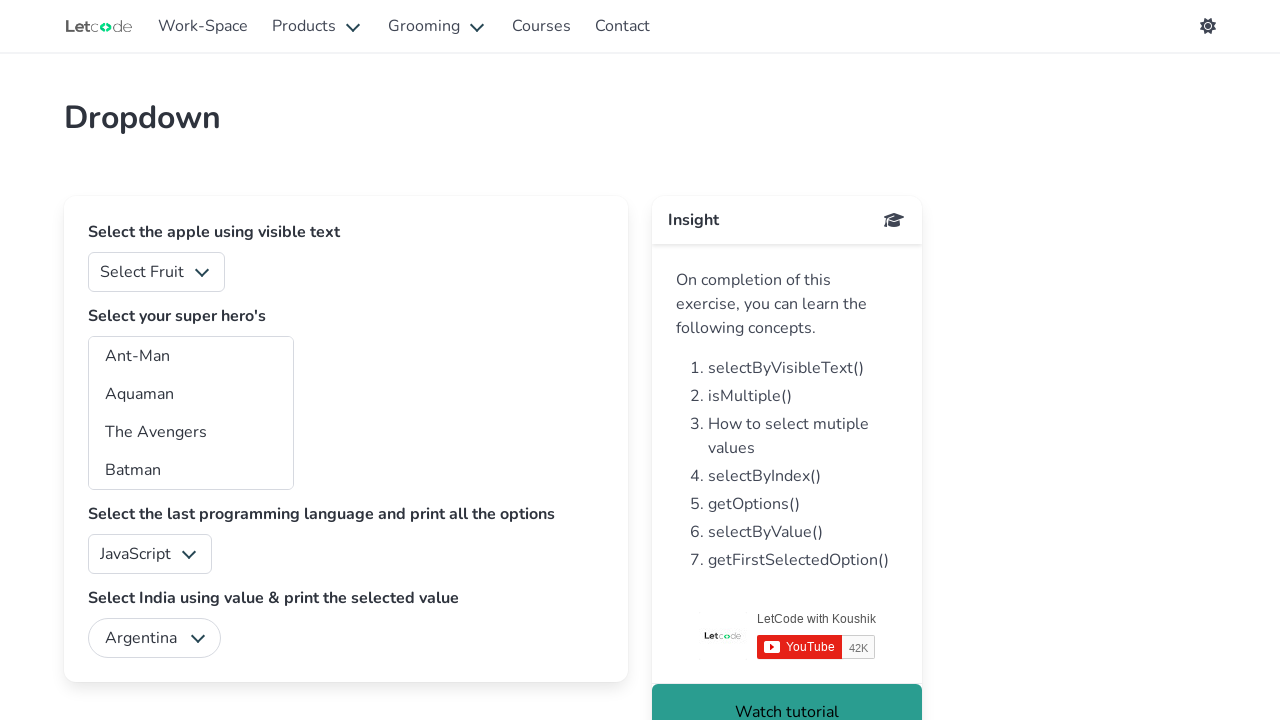

Selected 'Apple' from fruits multi-select dropdown on #fruits
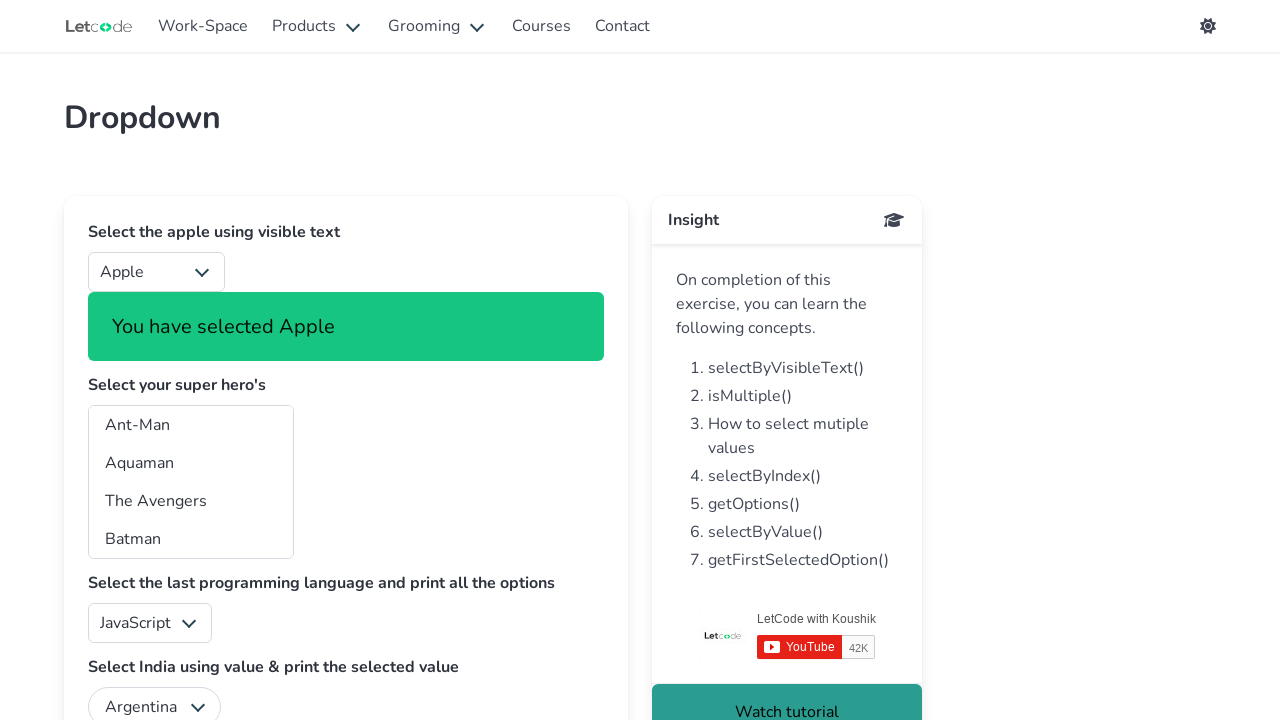

Selected 'Banana' from fruits multi-select dropdown on #fruits
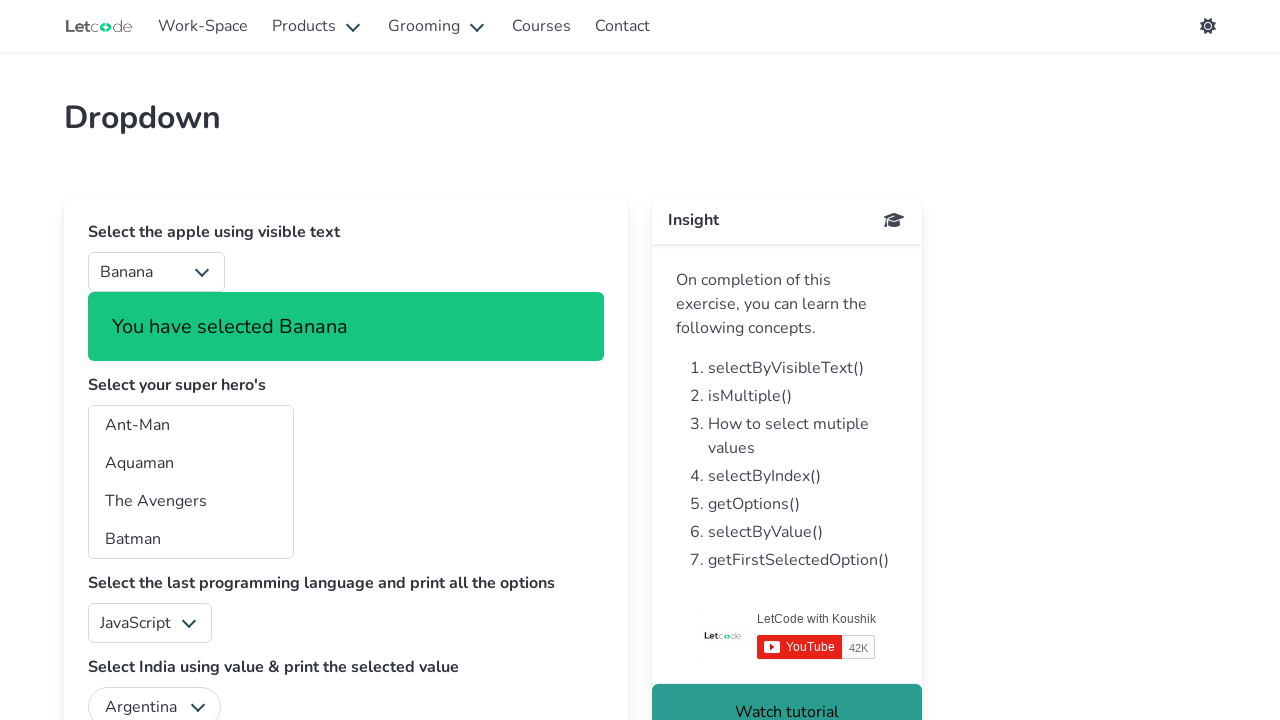

Selected 'India' from country dropdown on #country
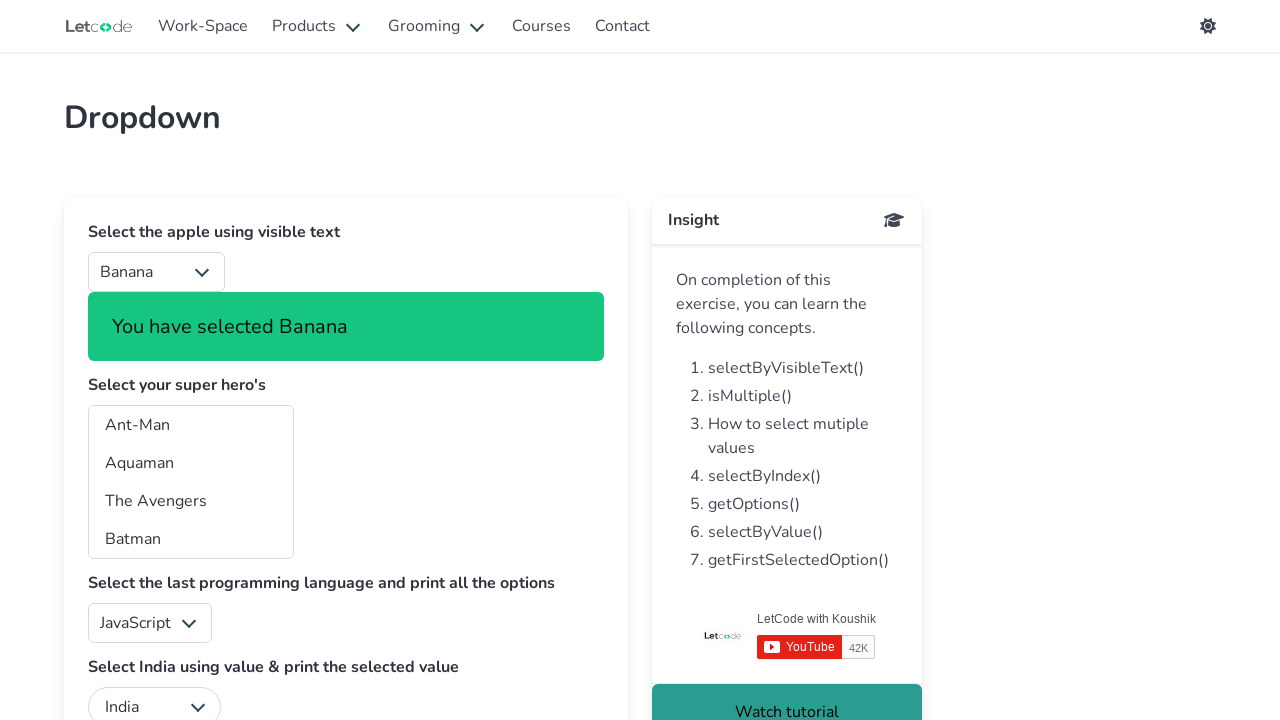

Selected superhero at index 1 from superheros multi-select dropdown on #superheros
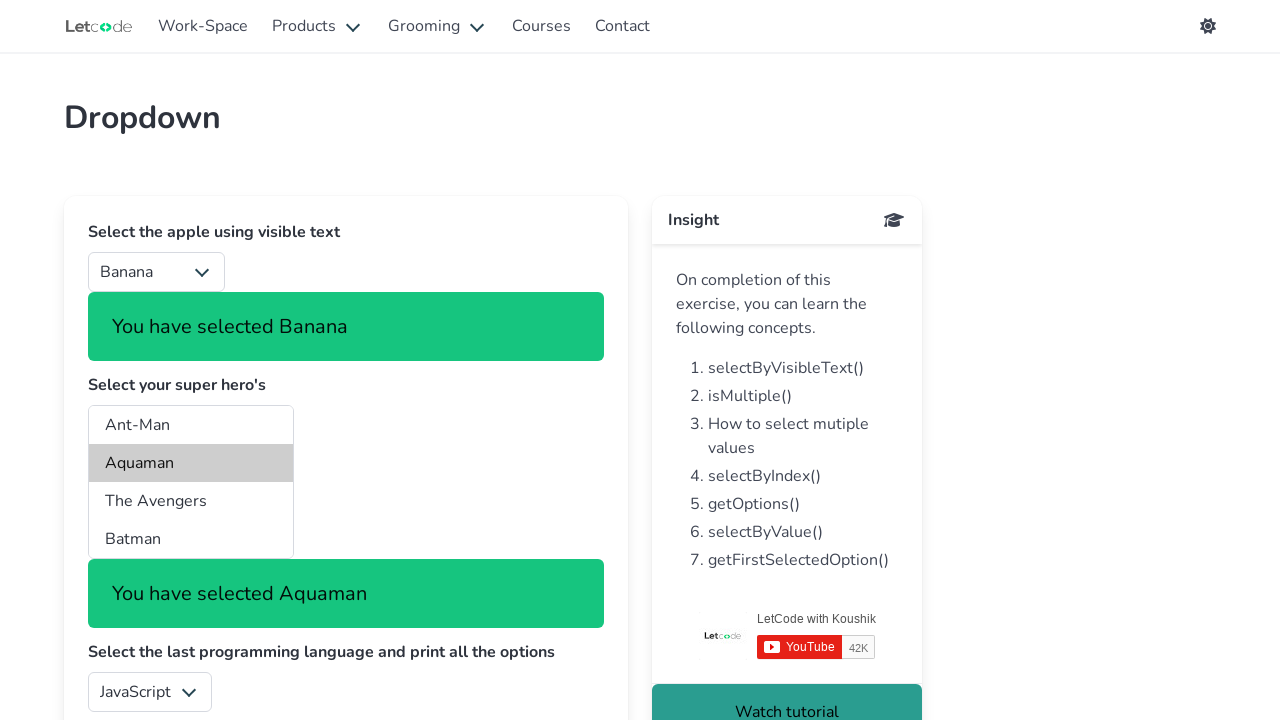

Selected superhero with value 'bt' from superheros multi-select dropdown on #superheros
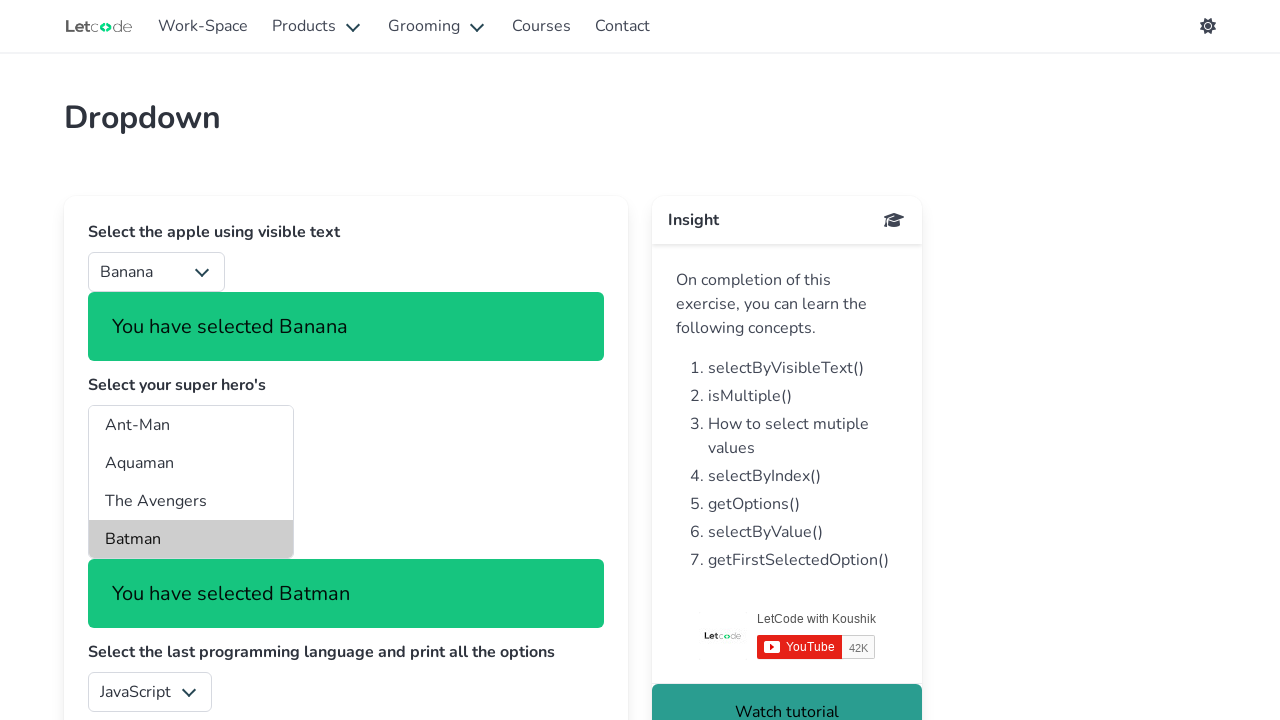

Deselected superhero at index 1 from superheros dropdown
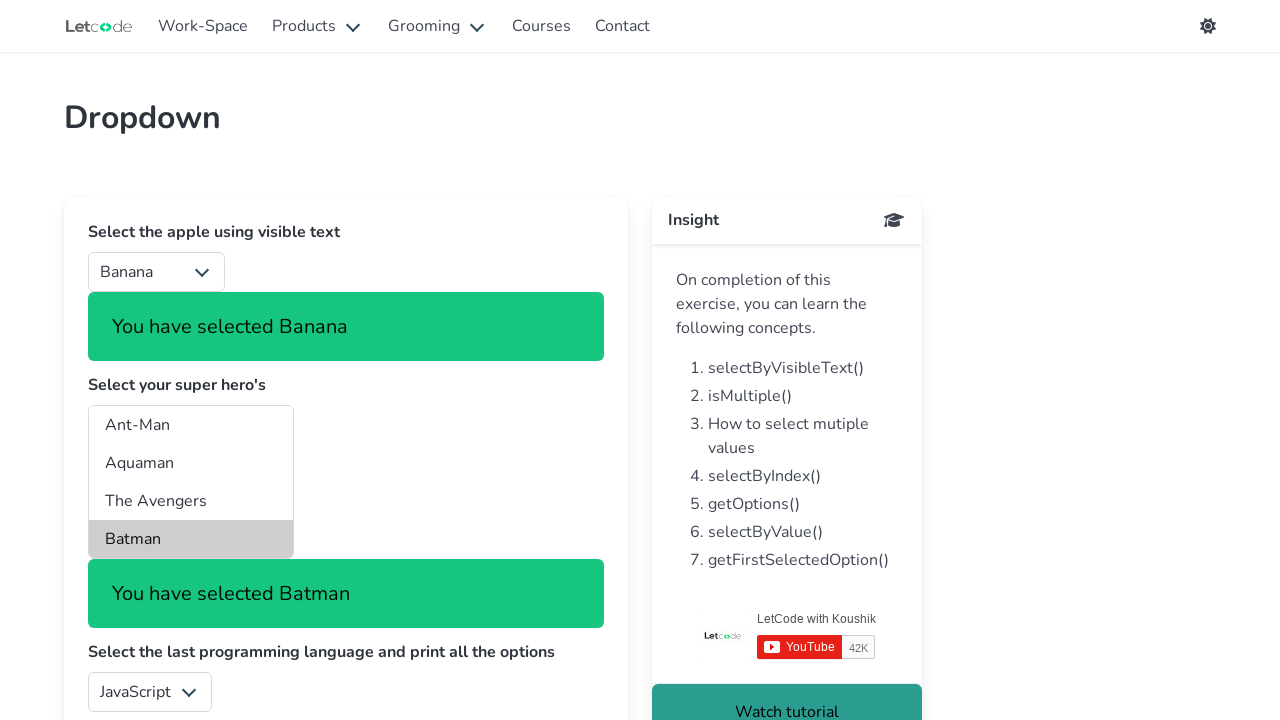

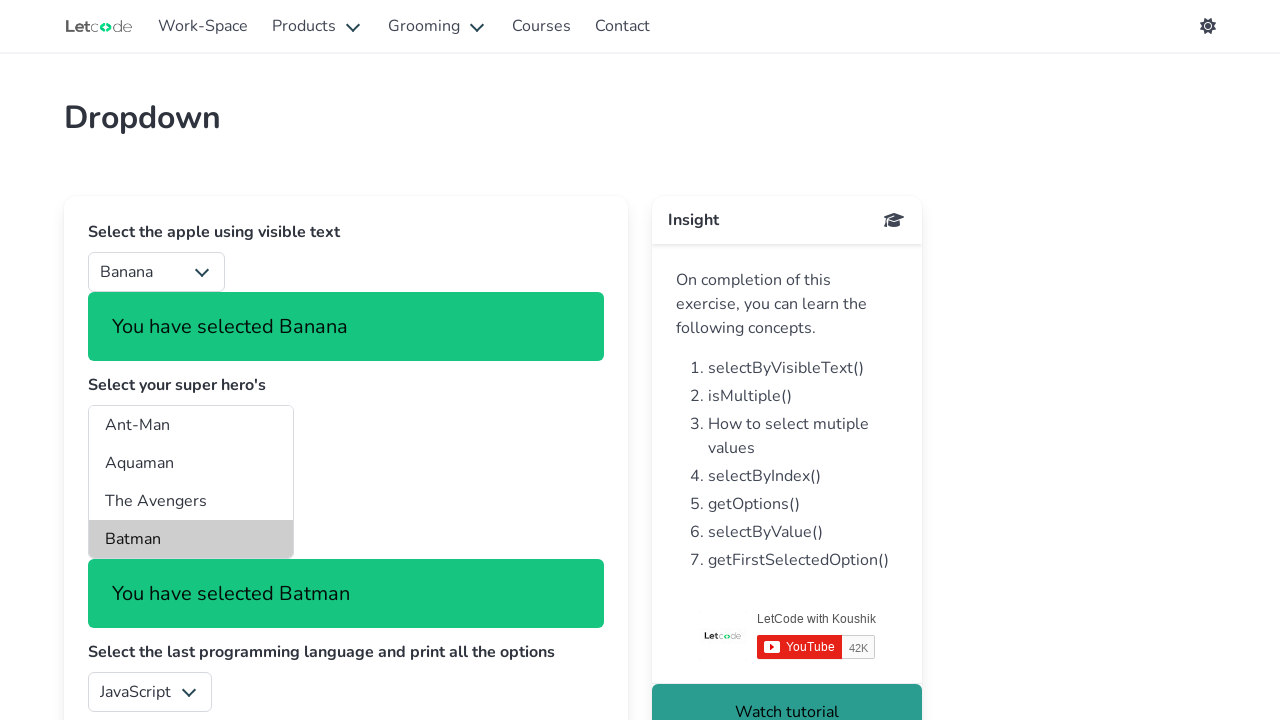